Tests the search functionality on Python.org by entering "pycon" in the search field and submitting the search form

Starting URL: http://www.python.org

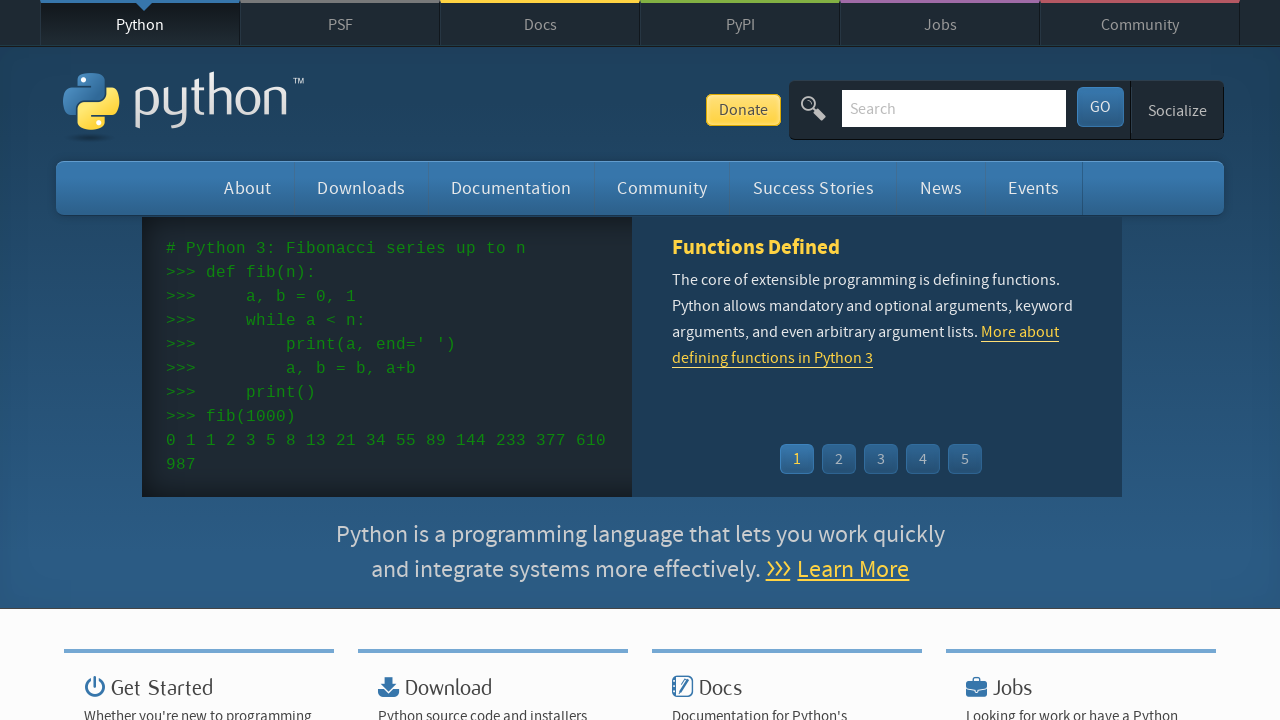

Verified page title contains 'Python'
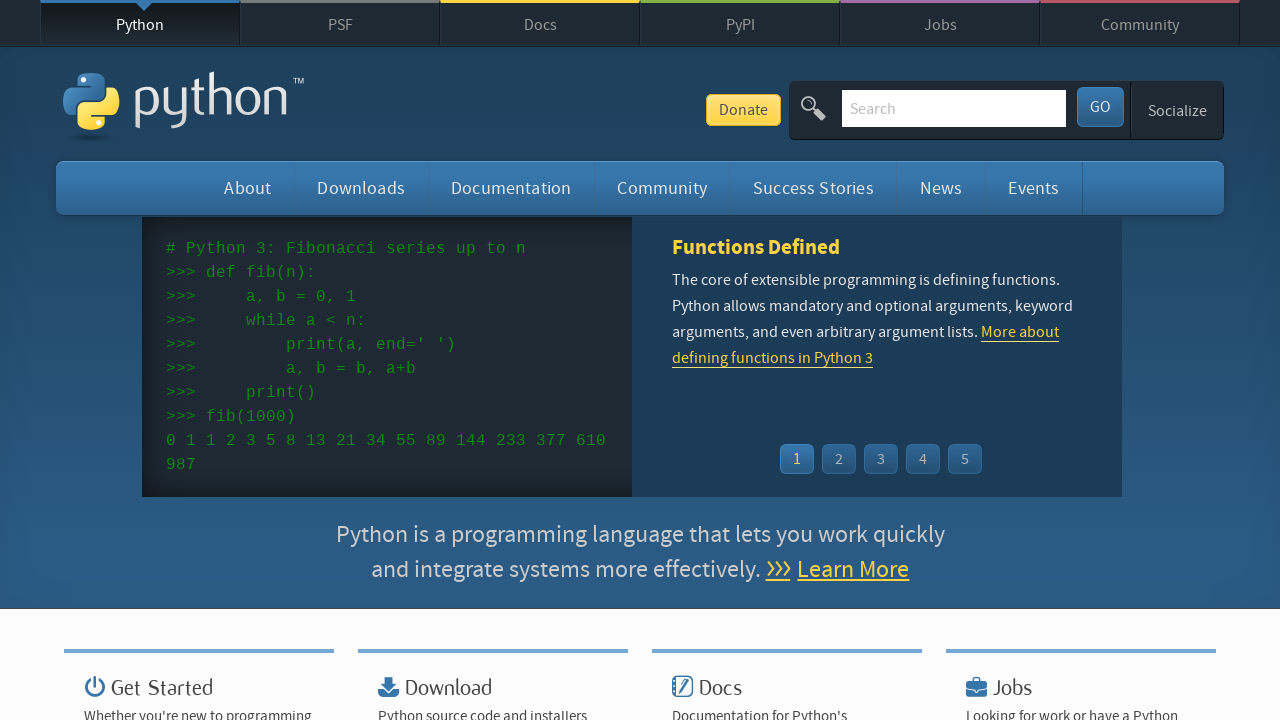

Filled search box with 'pycon' on input[name='q']
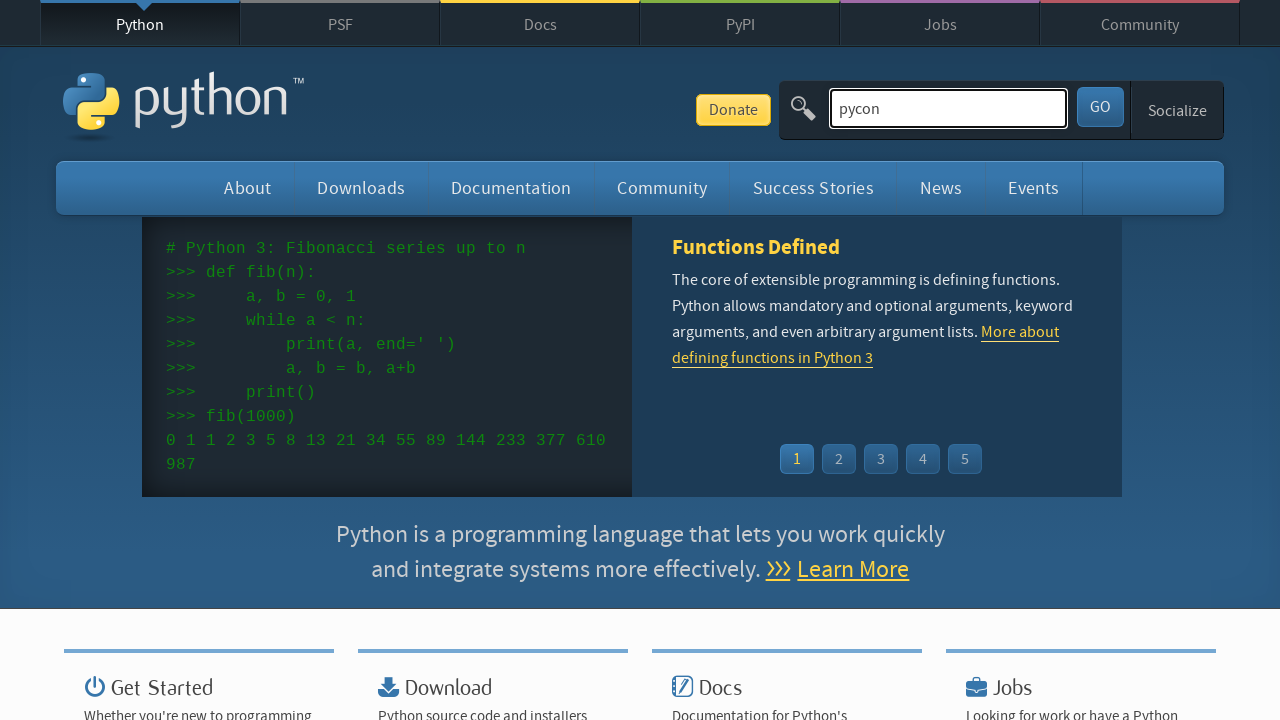

Pressed Enter to submit search form on input[name='q']
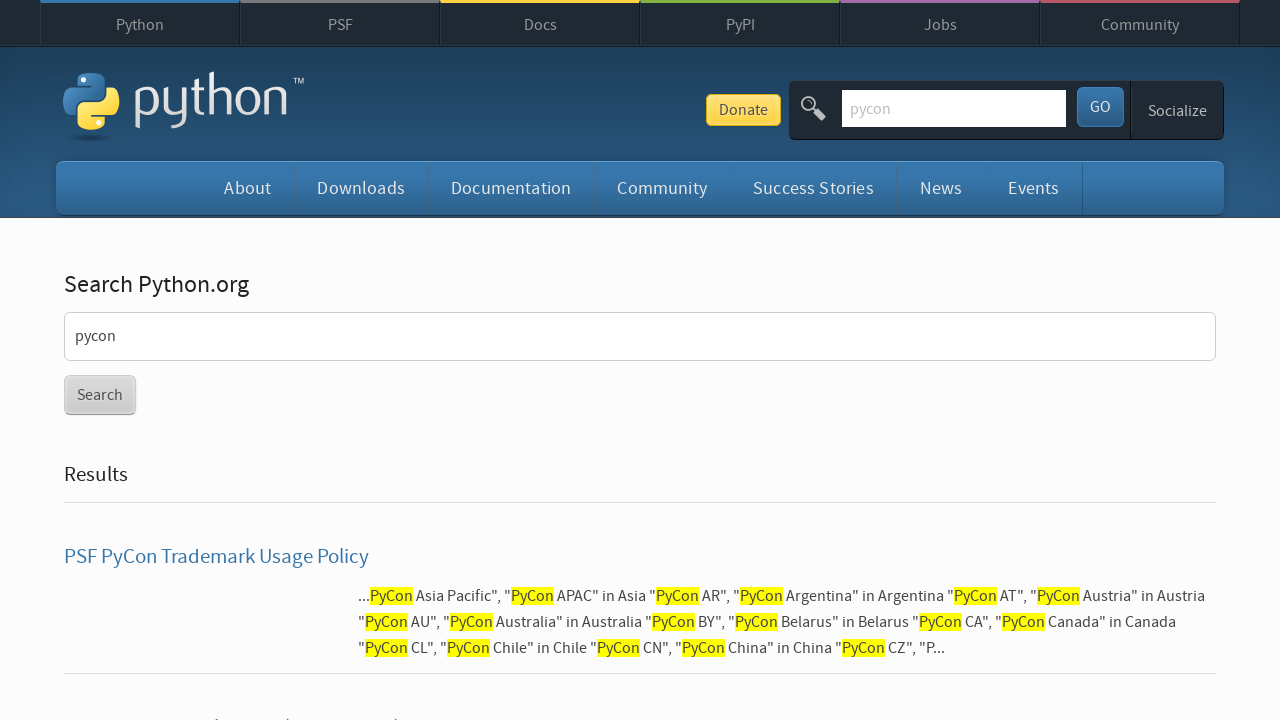

Waited for page to load
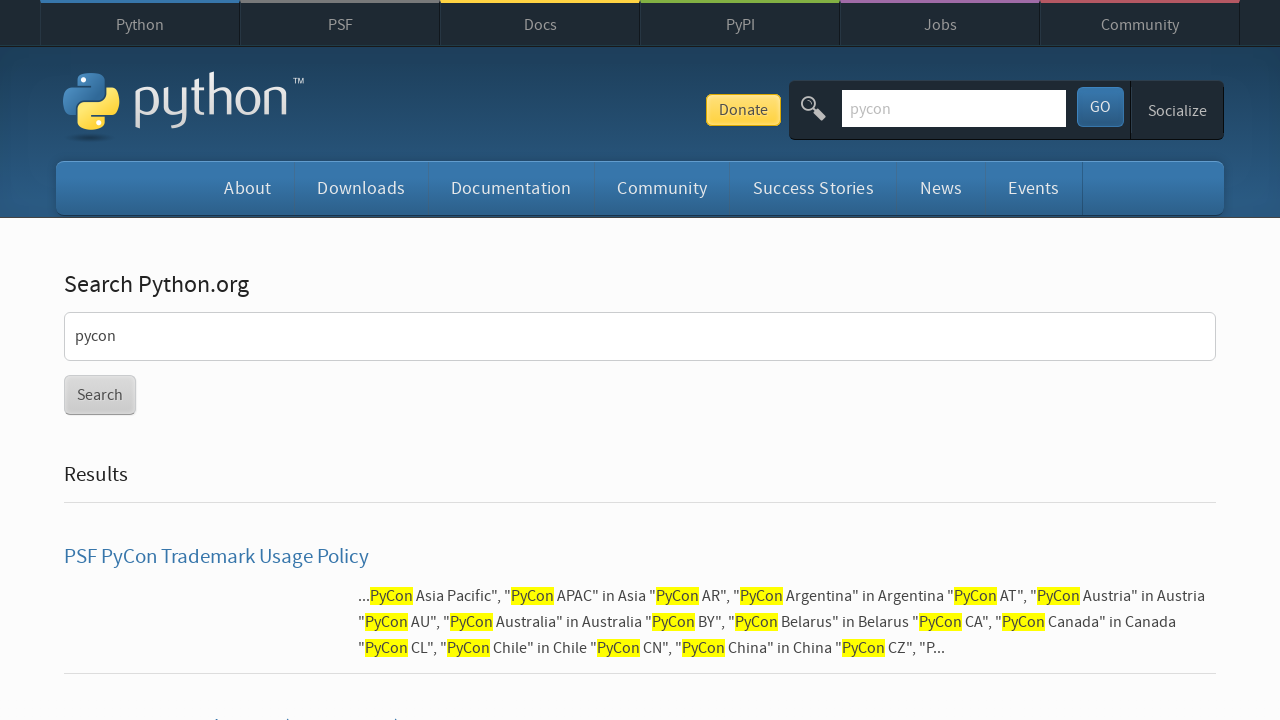

Verified search results were found for 'pycon'
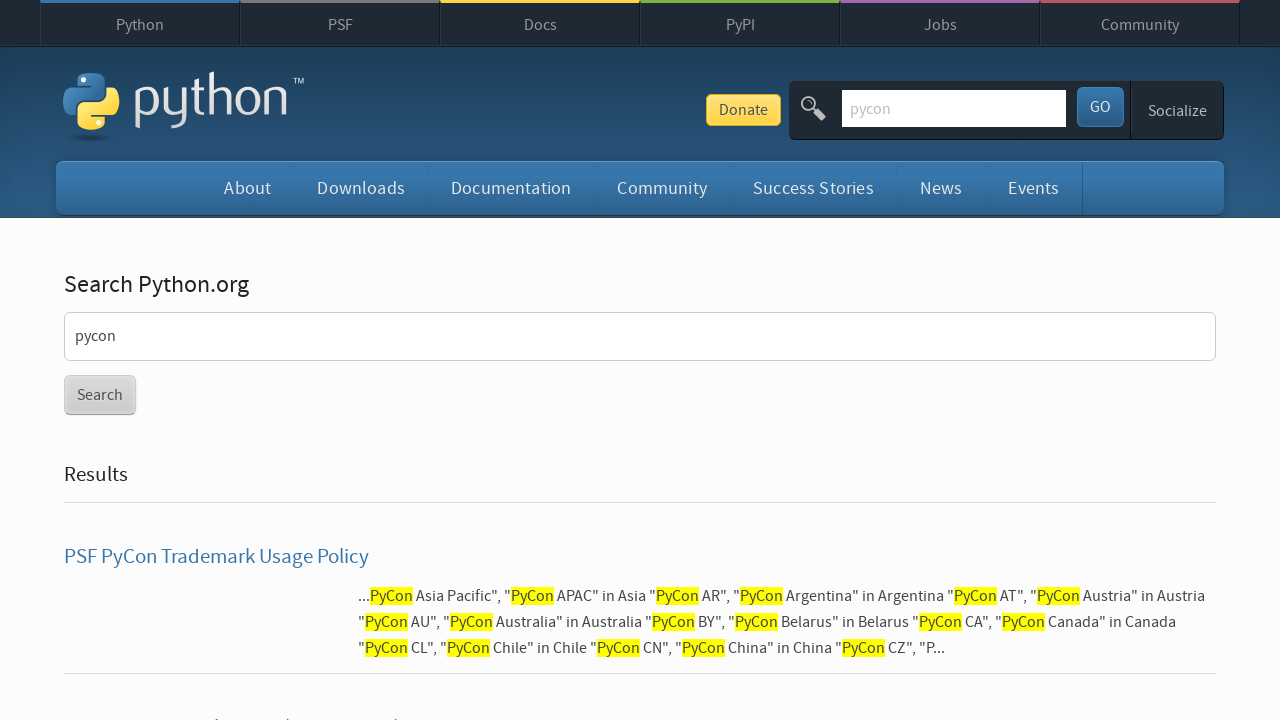

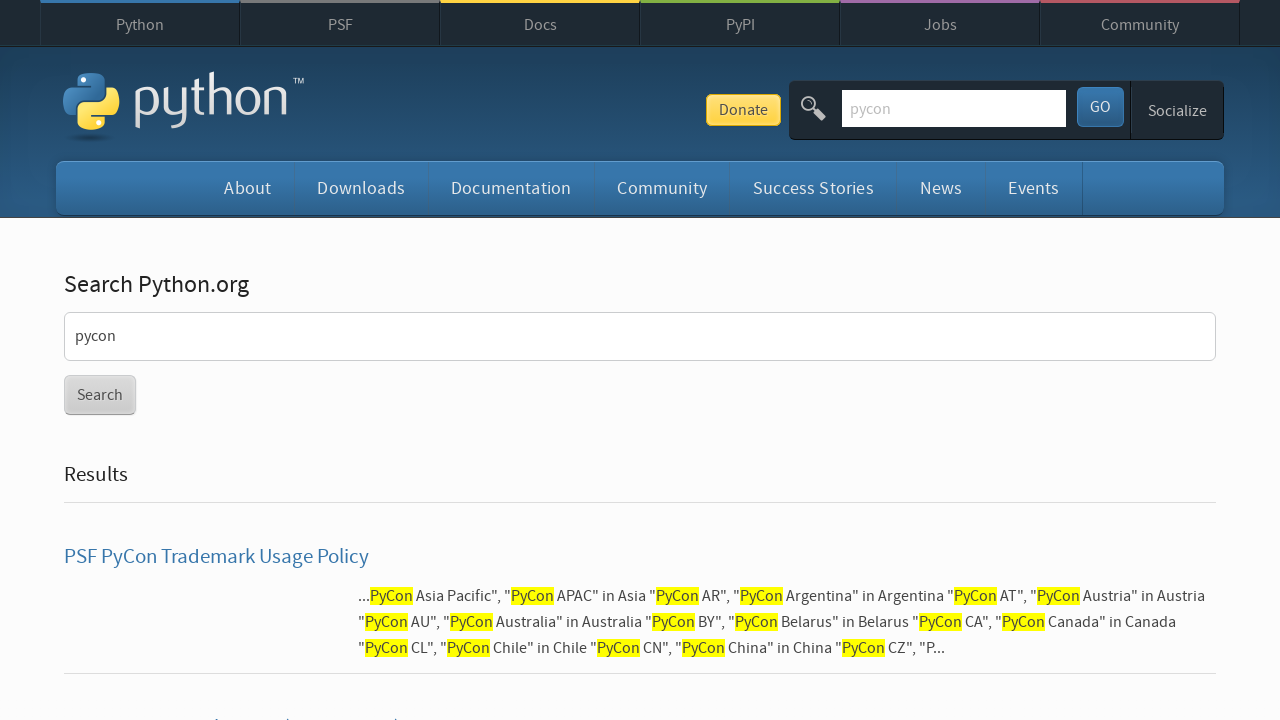